Tests drag and drop functionality by dragging element A to element B's position

Starting URL: https://the-internet.herokuapp.com/drag_and_drop

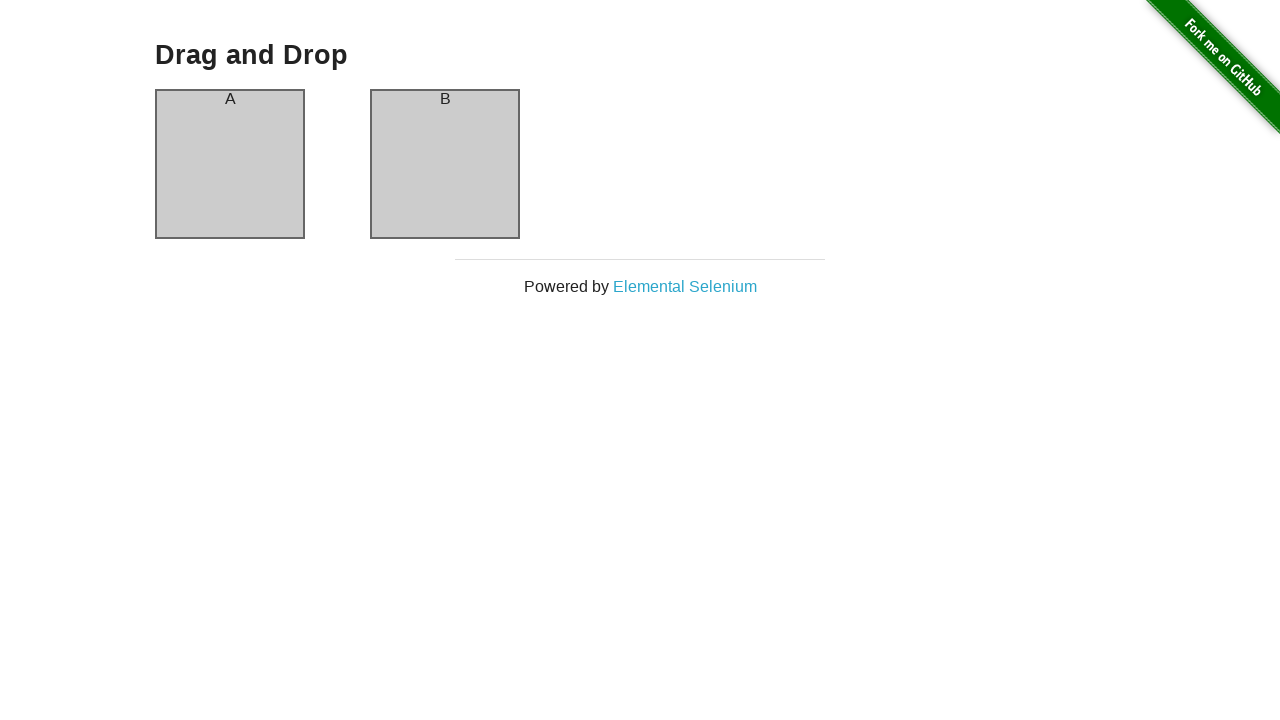

Waited for column A element to be visible
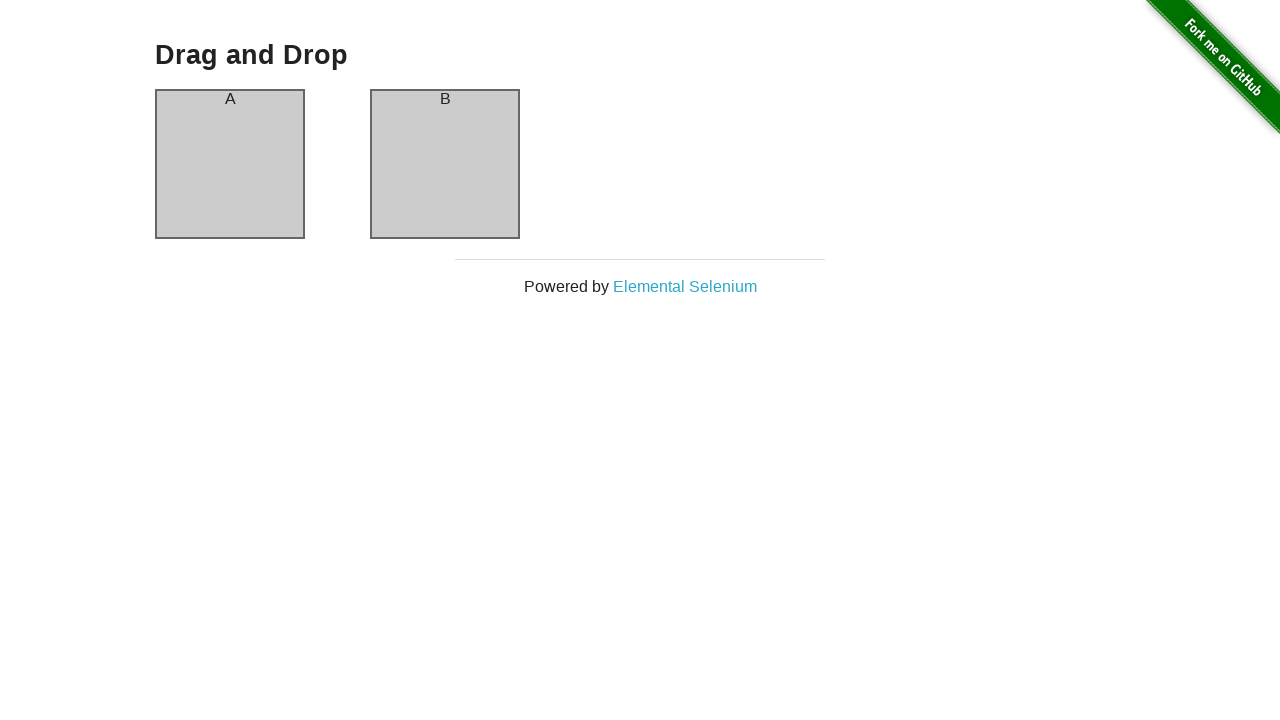

Dragged element A to element B's position at (445, 164)
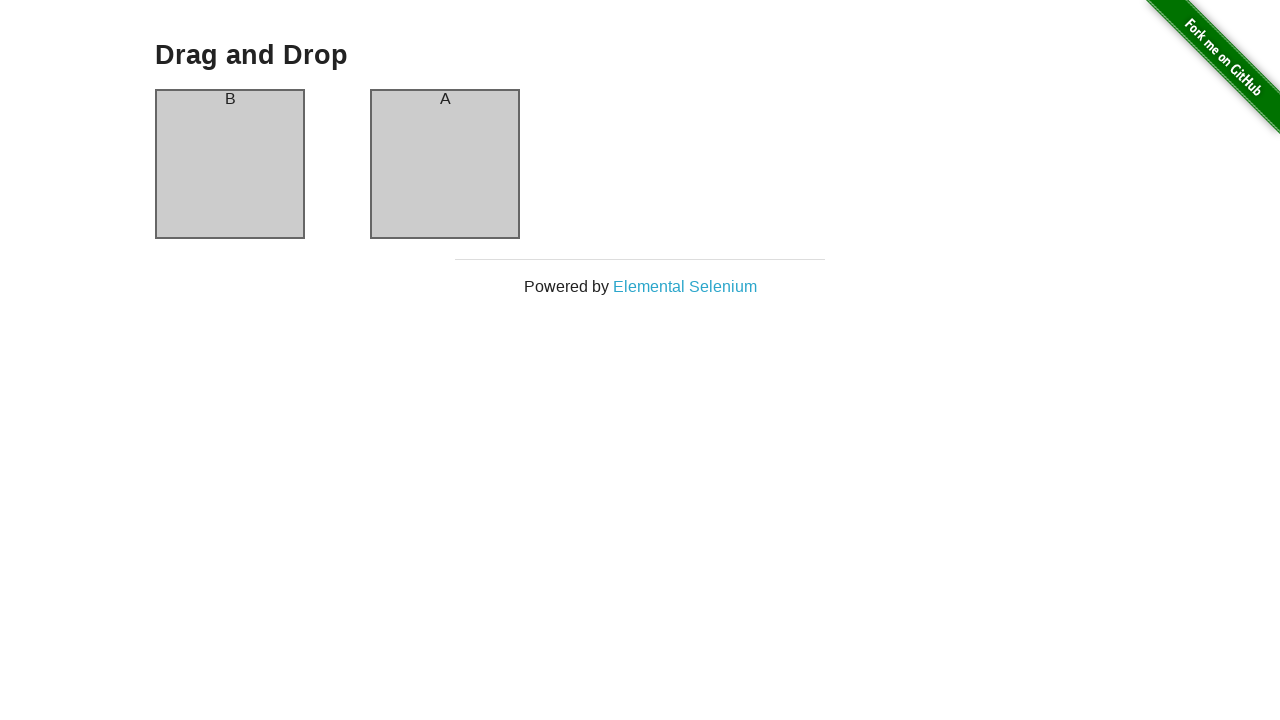

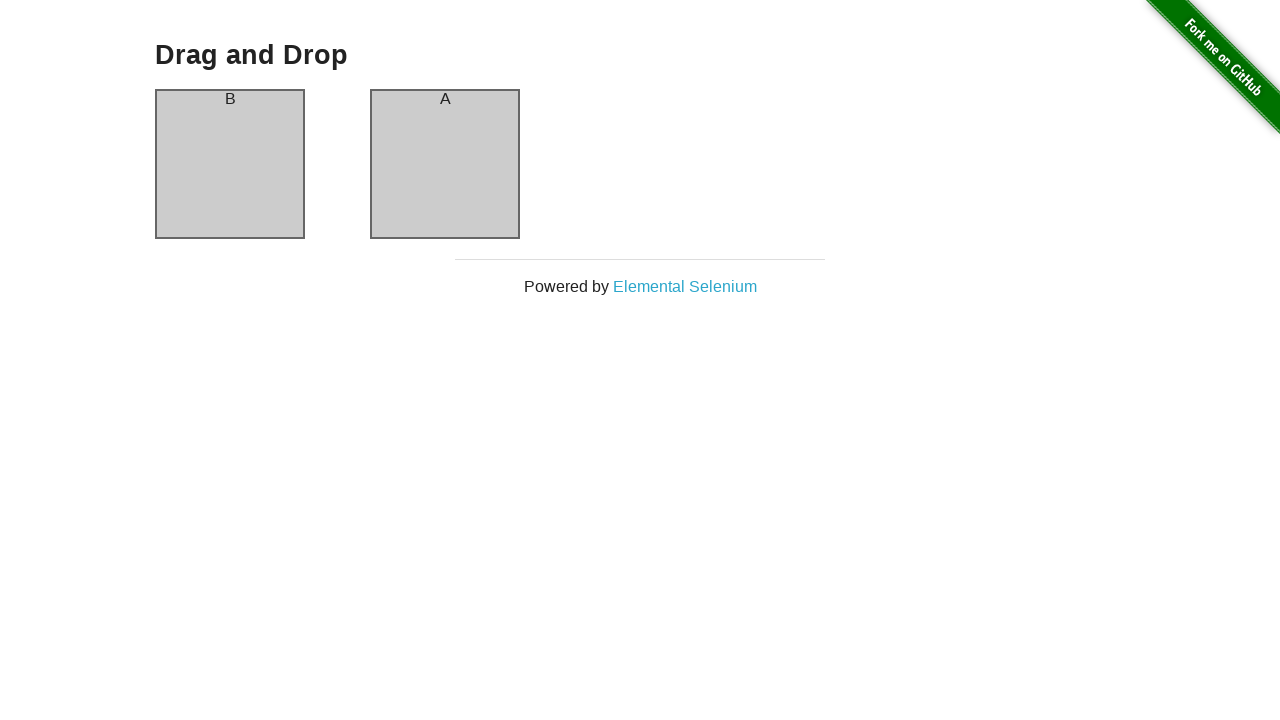